Tests a sample todo app by clicking on existing list items, adding a new todo item with custom text, and verifying the new item appears in the list.

Starting URL: https://lambdatest.github.io/sample-todo-app/

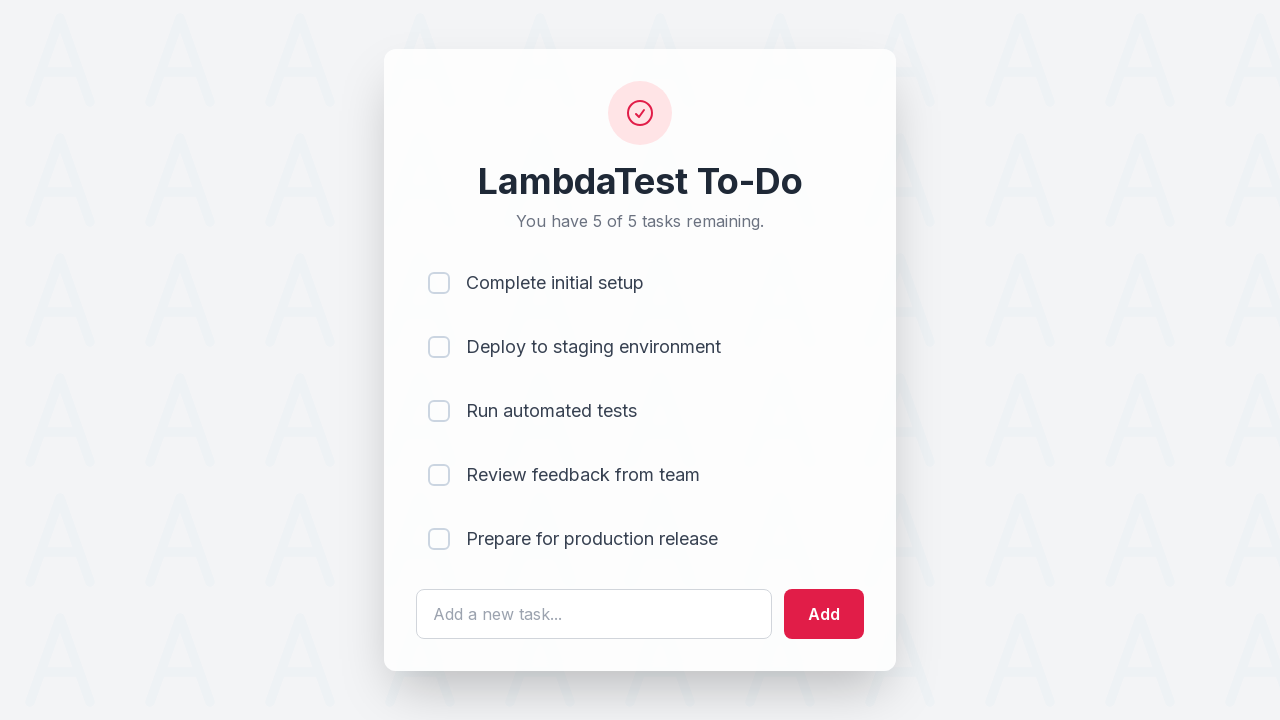

Clicked on first todo item checkbox at (439, 283) on input[name='li1']
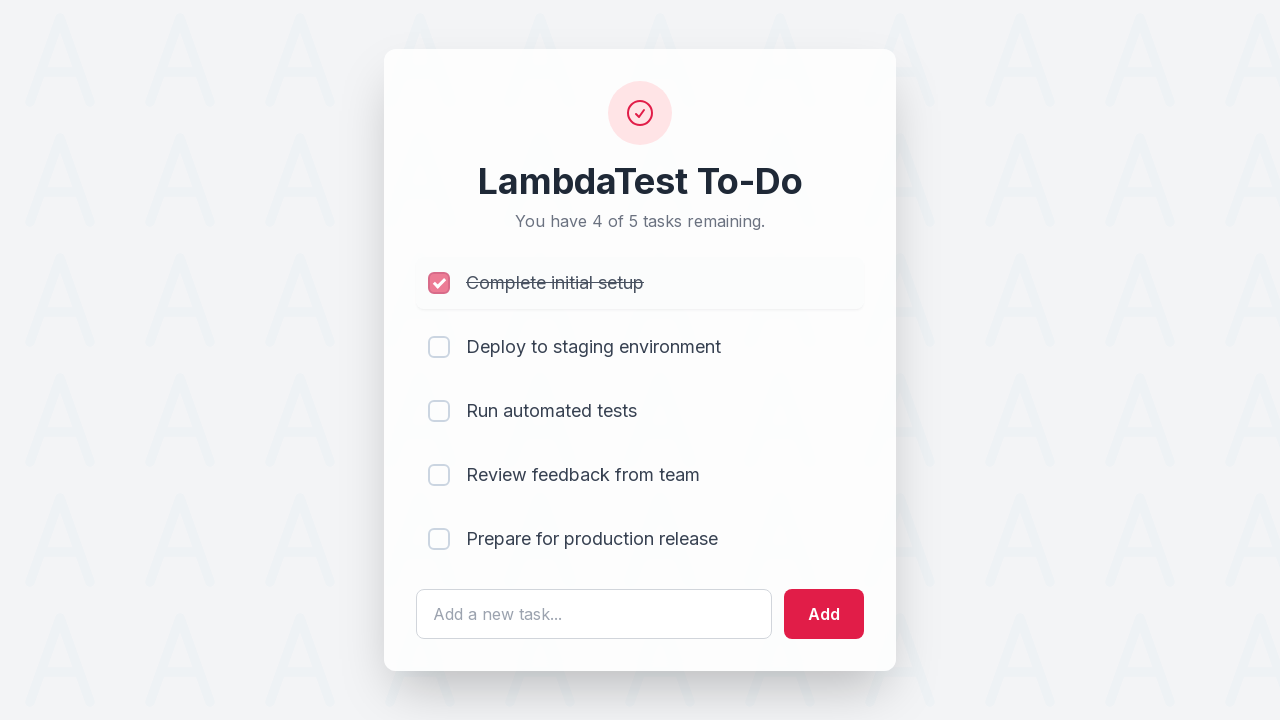

Clicked on second todo item checkbox at (439, 347) on input[name='li2']
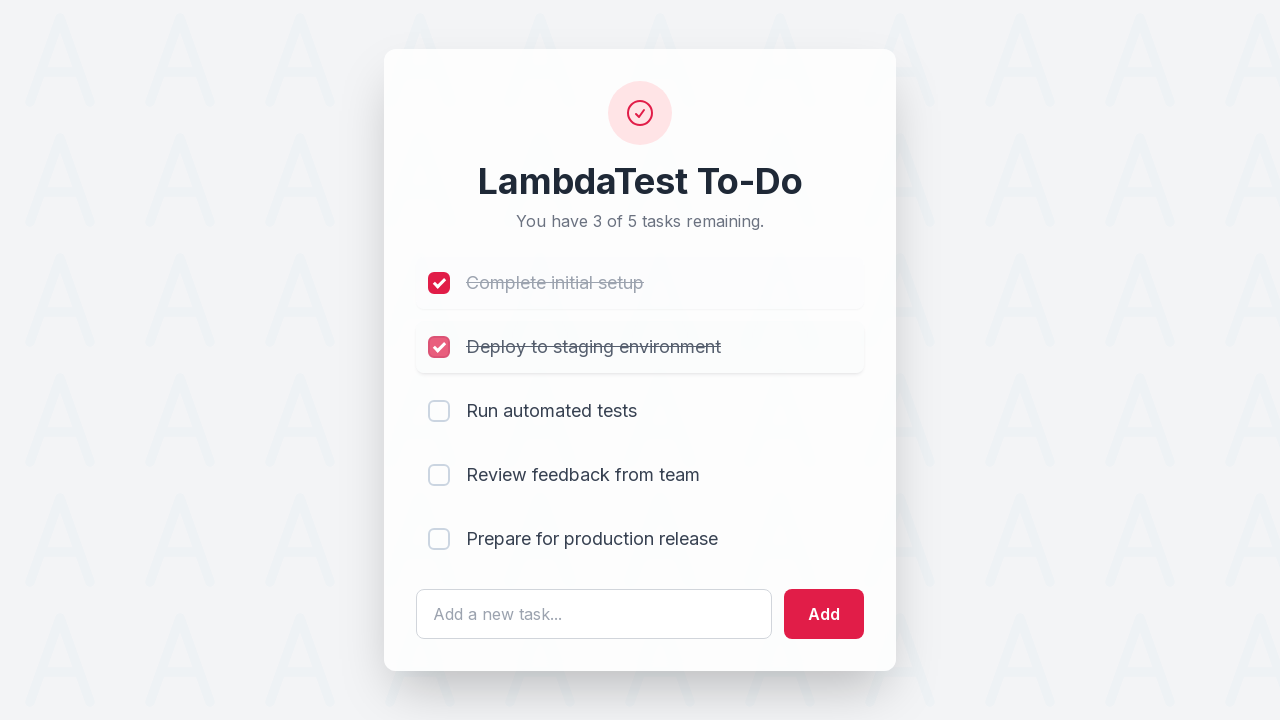

Cleared the todo input field on #sampletodotext
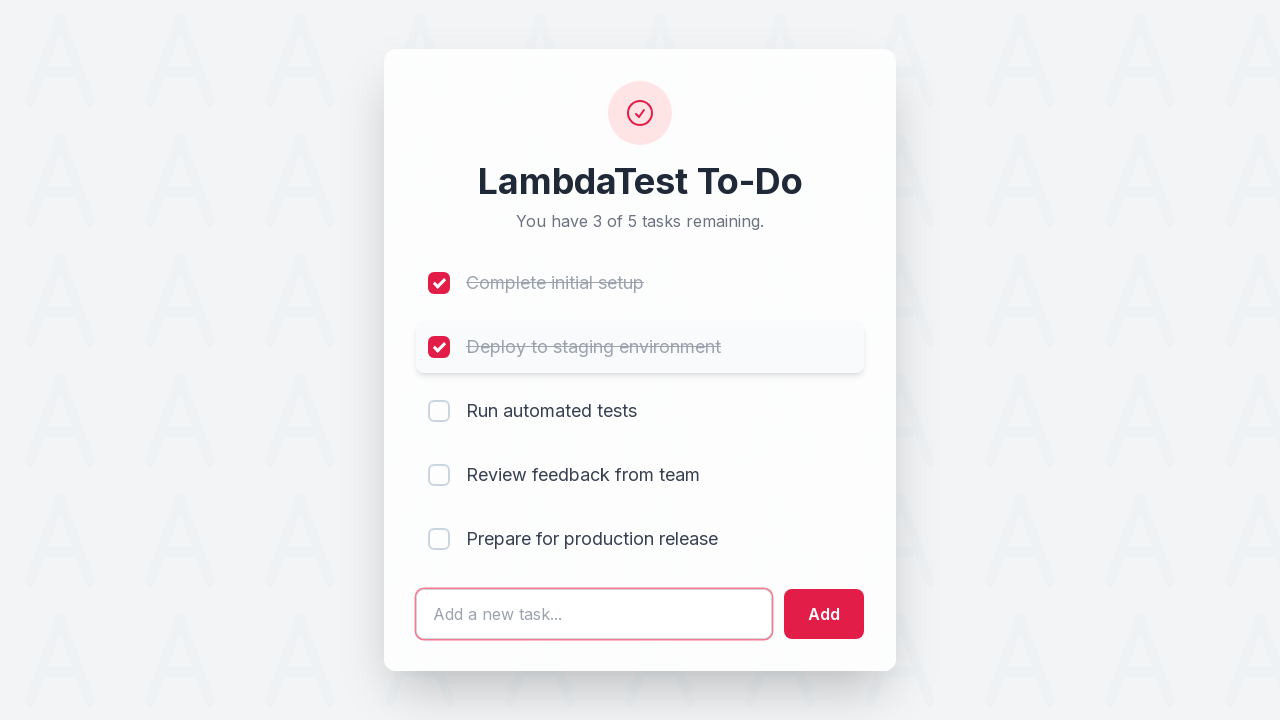

Filled input field with new todo text: 'Yey, Let's add it to list' on #sampletodotext
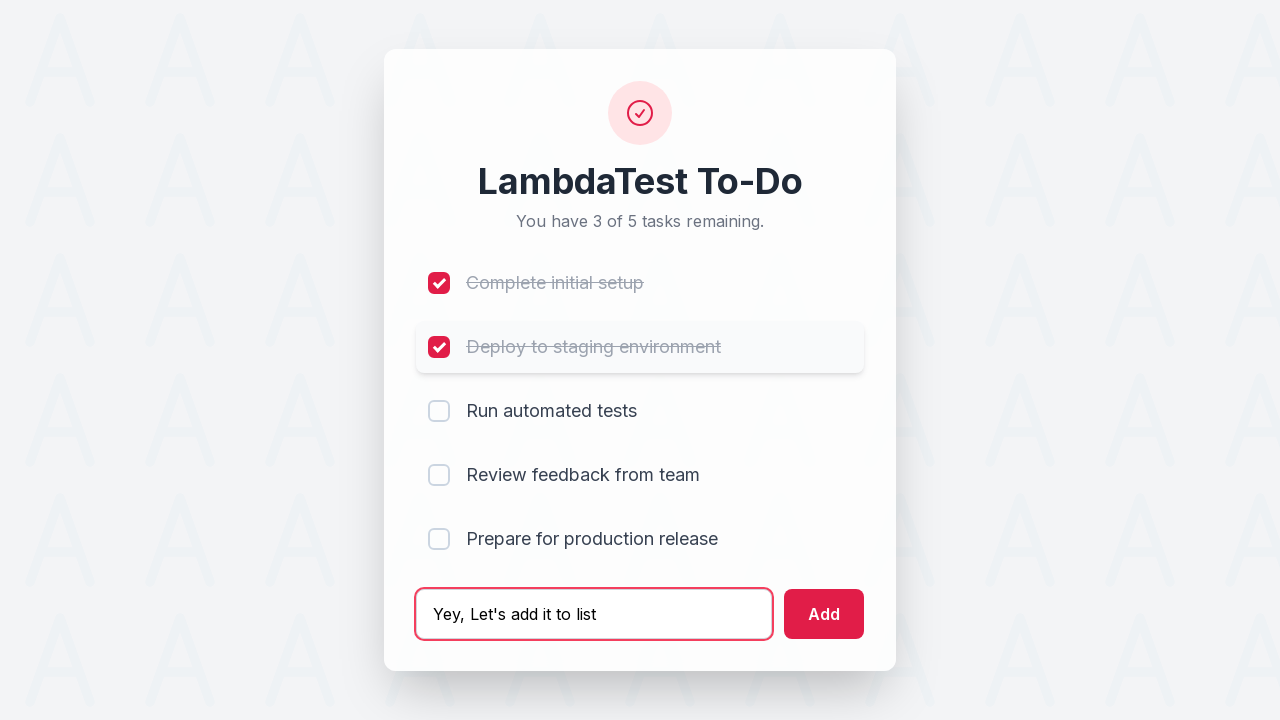

Clicked add button to create new todo item at (824, 614) on #addbutton
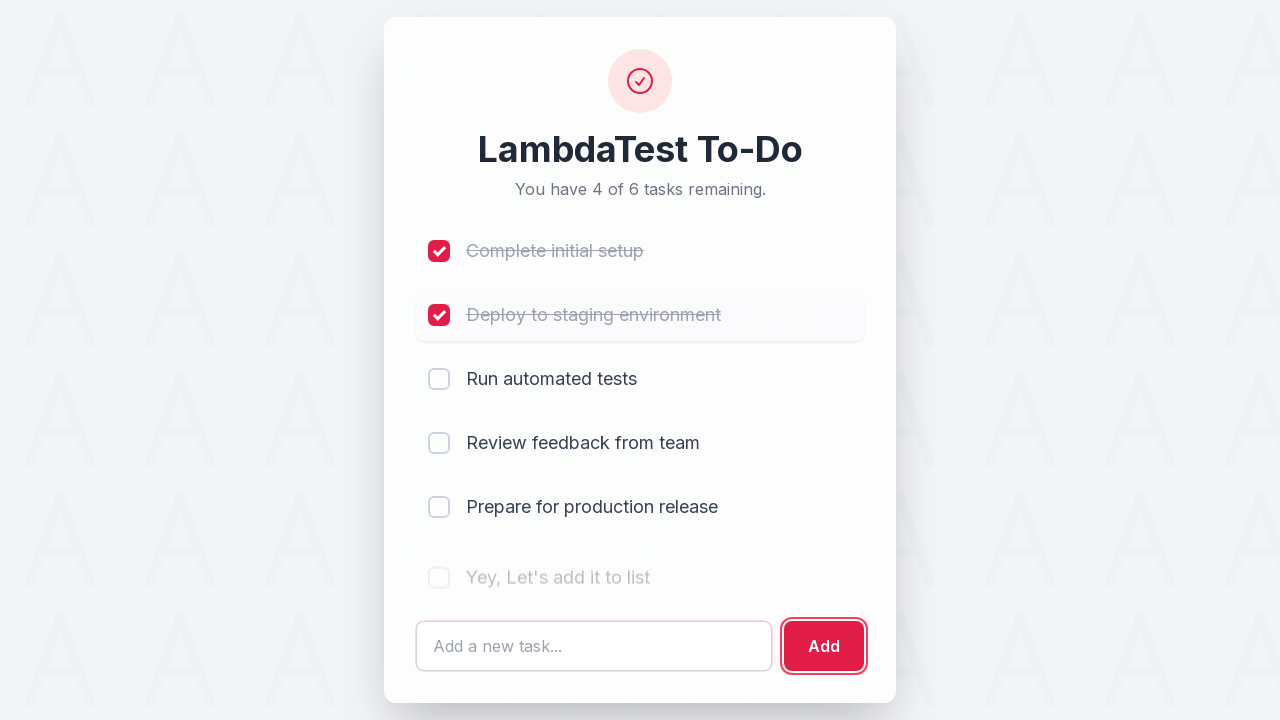

Retrieved text content of new todo item
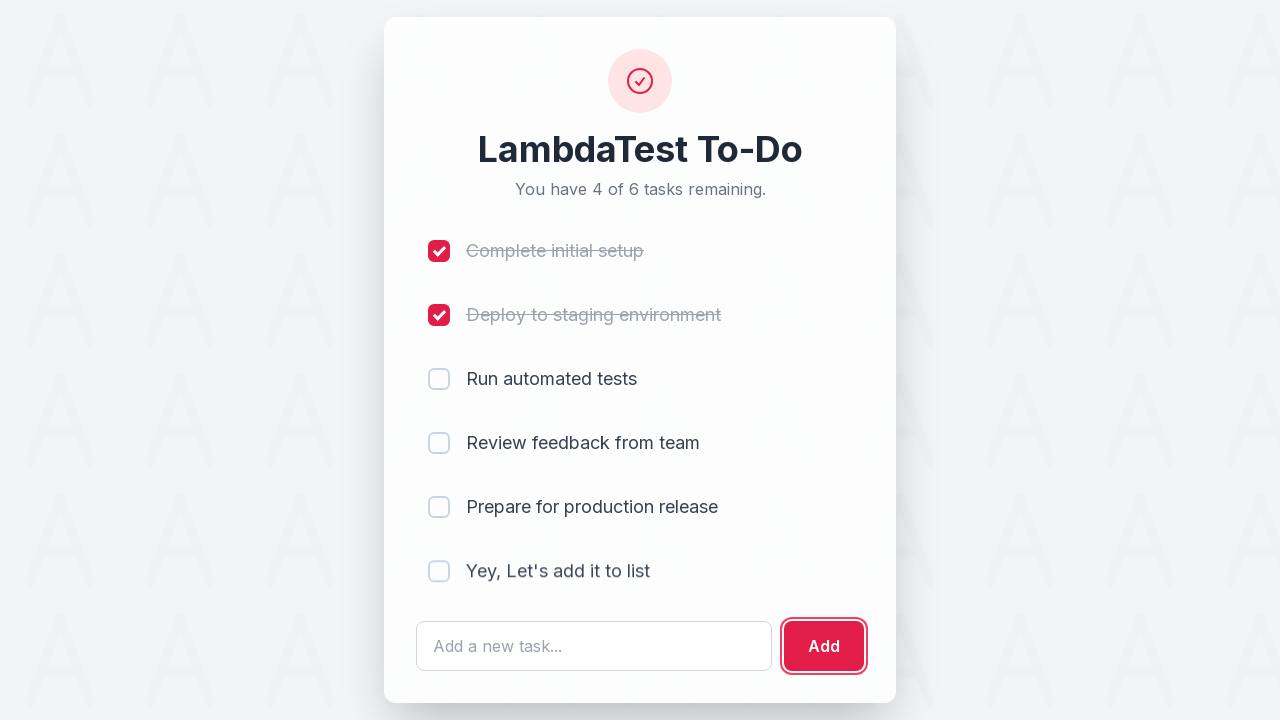

Verified new todo item 'Yey, Let's add it to list' was added to the list
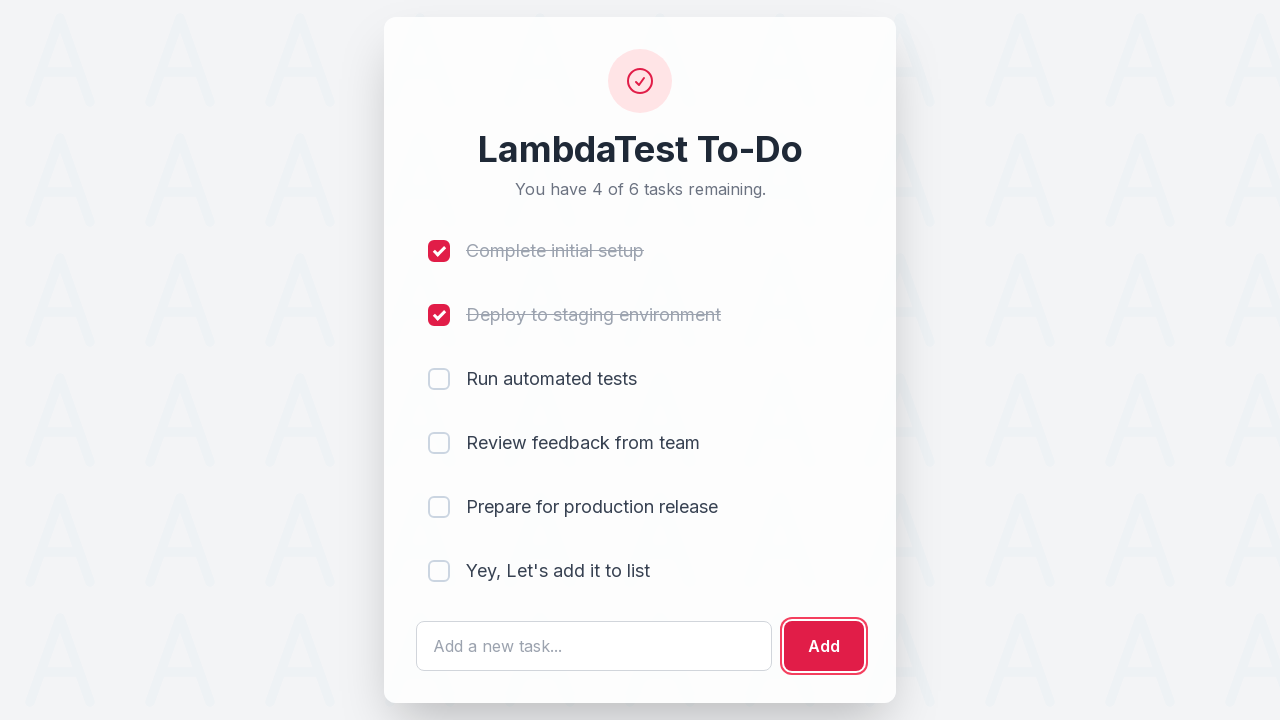

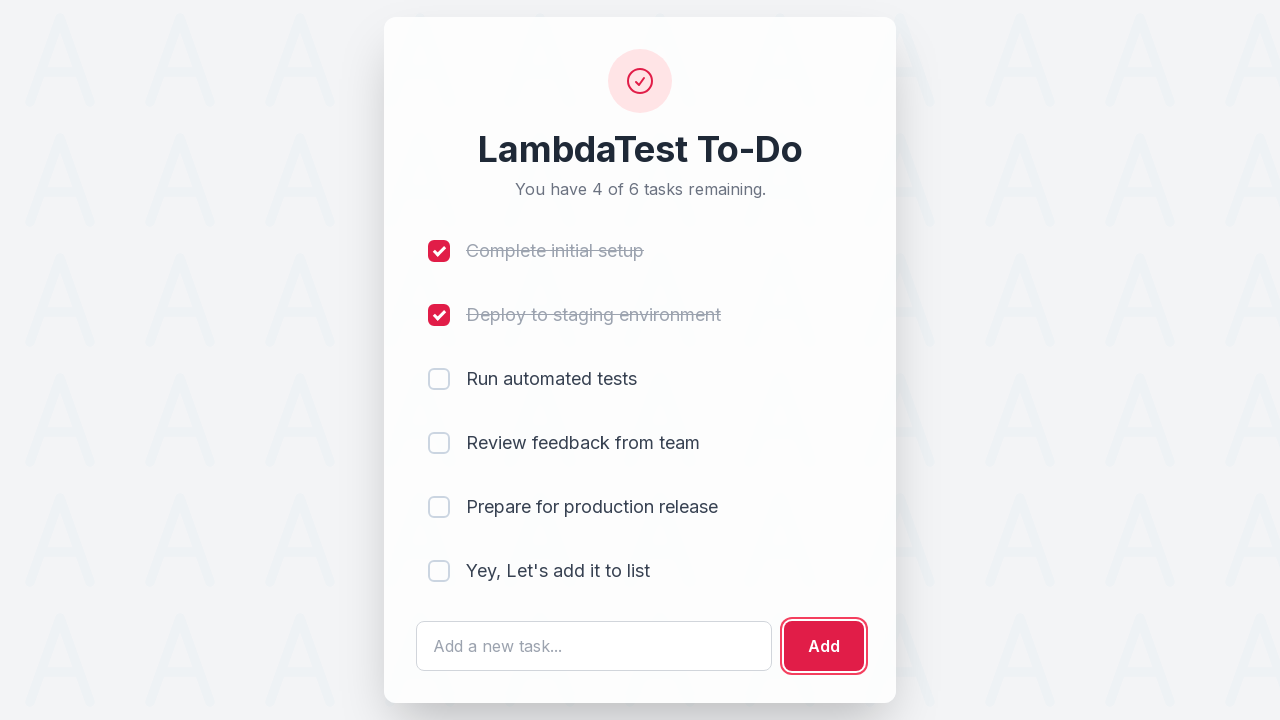